Tests dynamic controls by clicking a checkbox, removing it, adding it back, and verifying the "It's back!" message appears

Starting URL: https://the-internet.herokuapp.com/

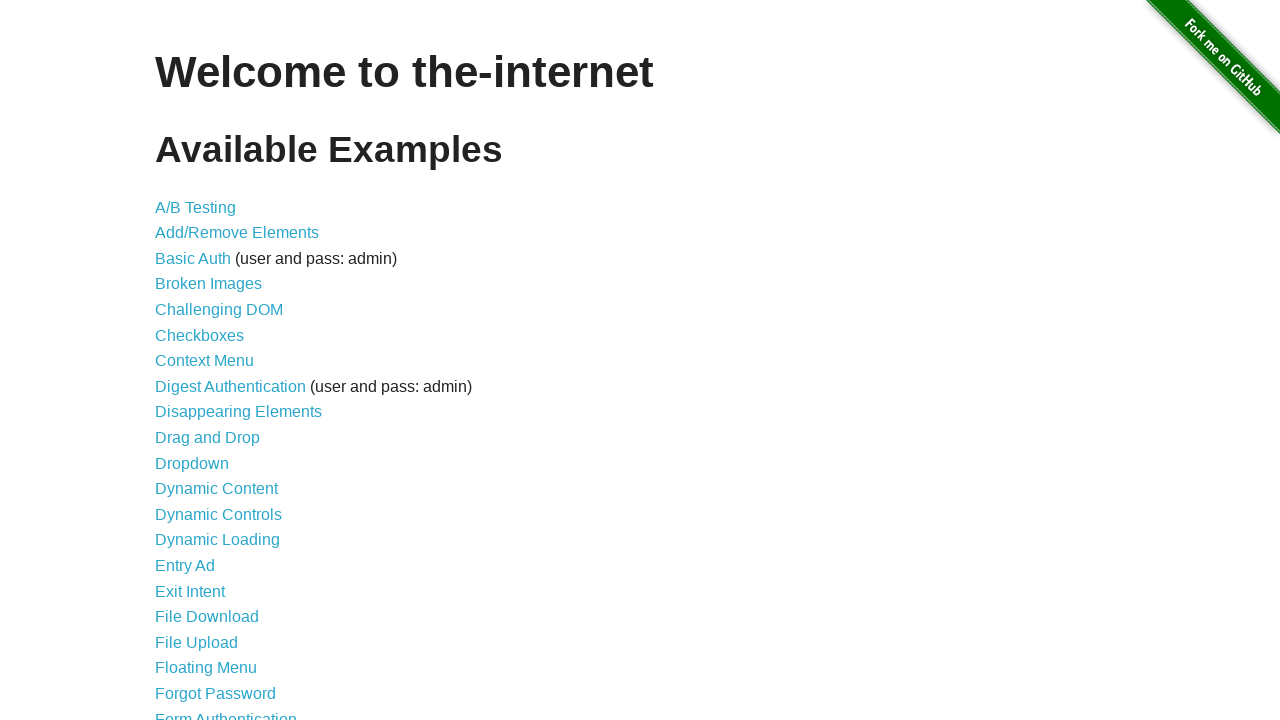

Clicked on Dynamic Controls link at (218, 514) on xpath=//a[text()='Dynamic Controls']
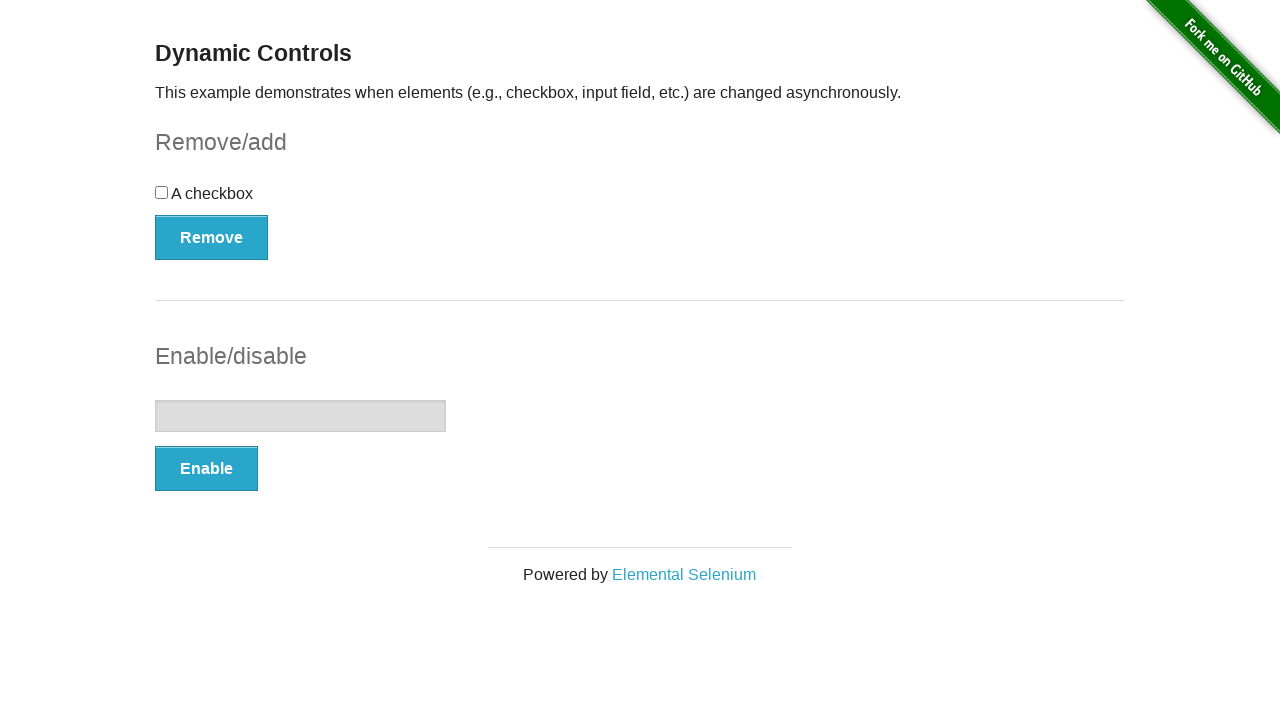

Clicked checkbox to select it at (162, 192) on //*[@id="checkbox"]/input
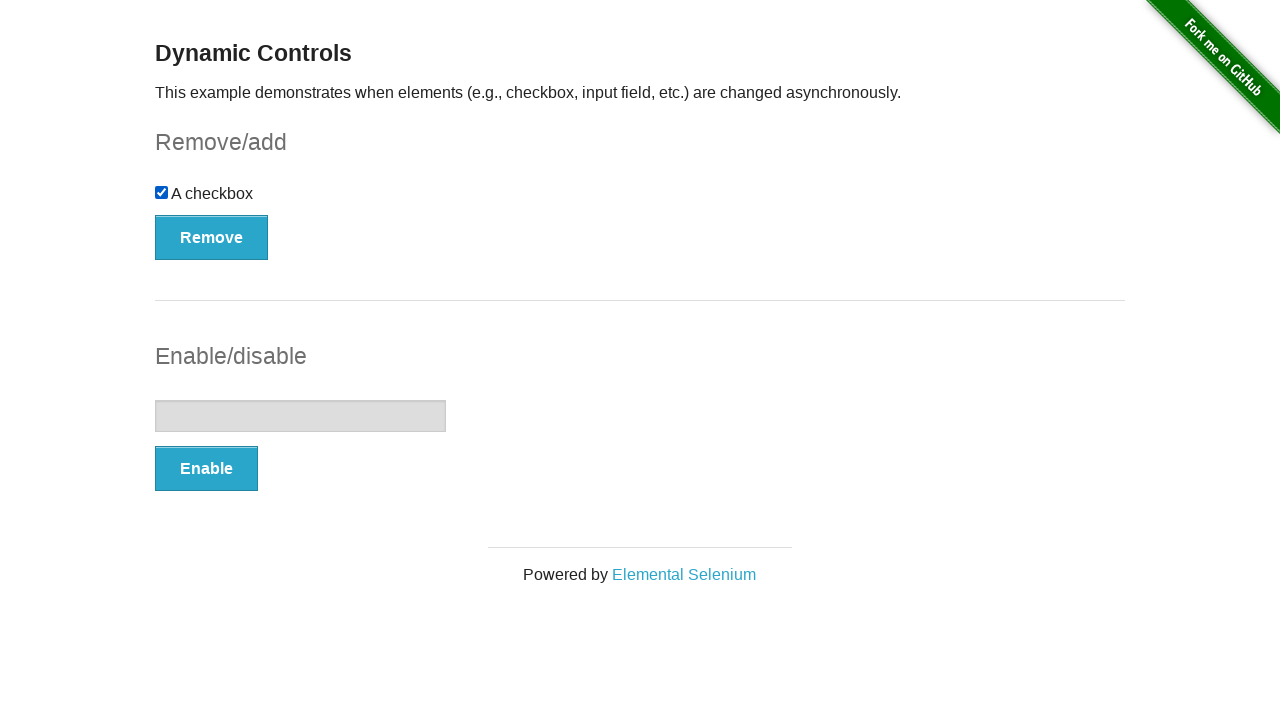

Clicked Remove button to remove the checkbox at (212, 237) on xpath=//button[text()='Remove']
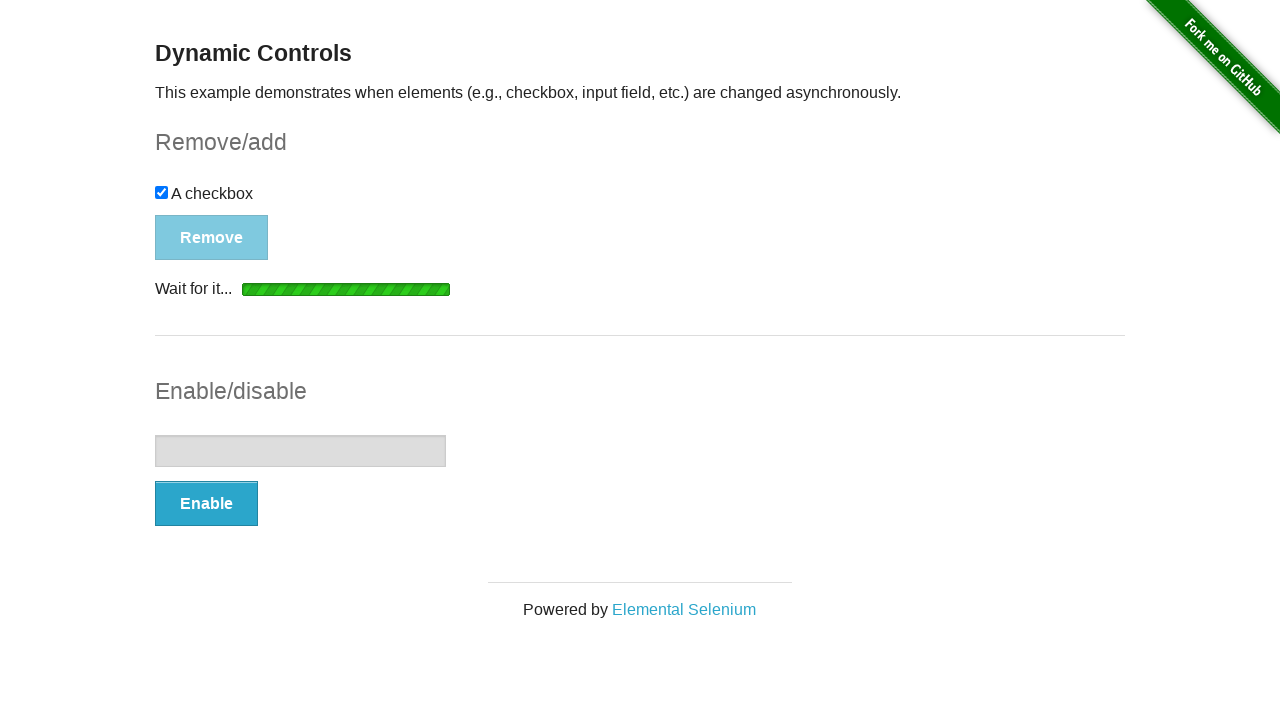

Waited for Add button to become visible after removal
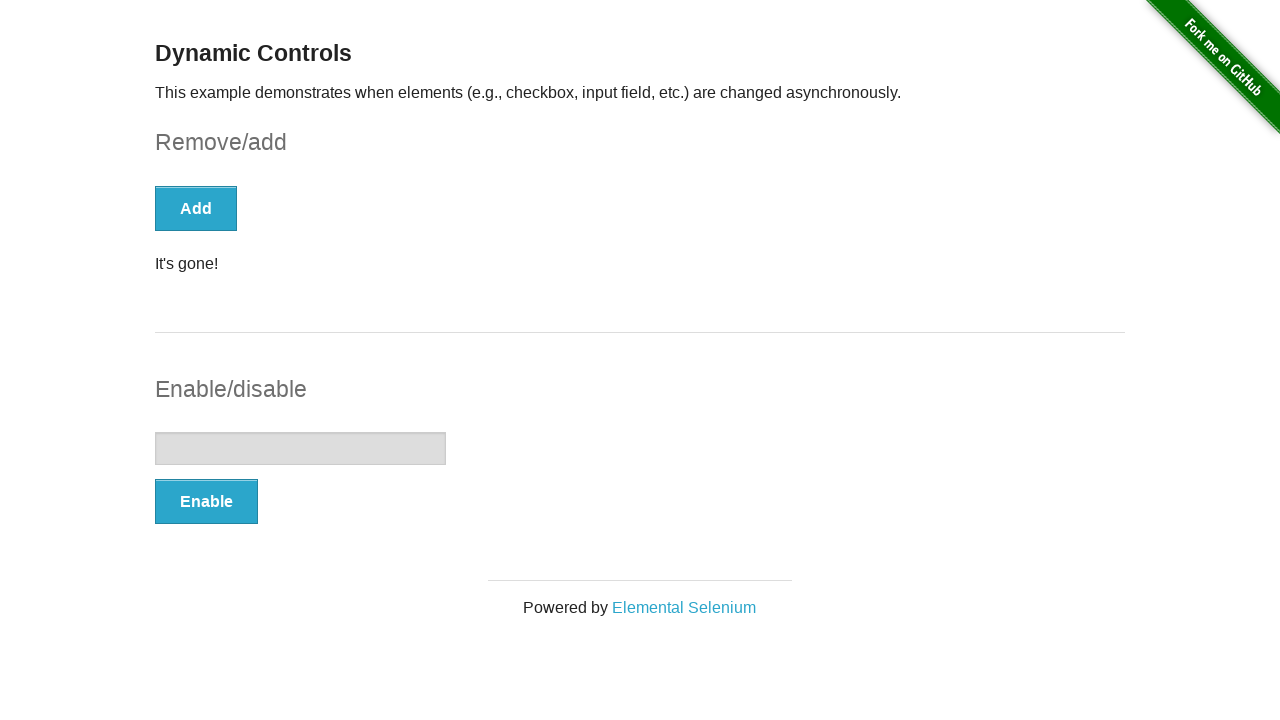

Clicked Add button to restore the checkbox at (196, 208) on xpath=//button[text()='Add']
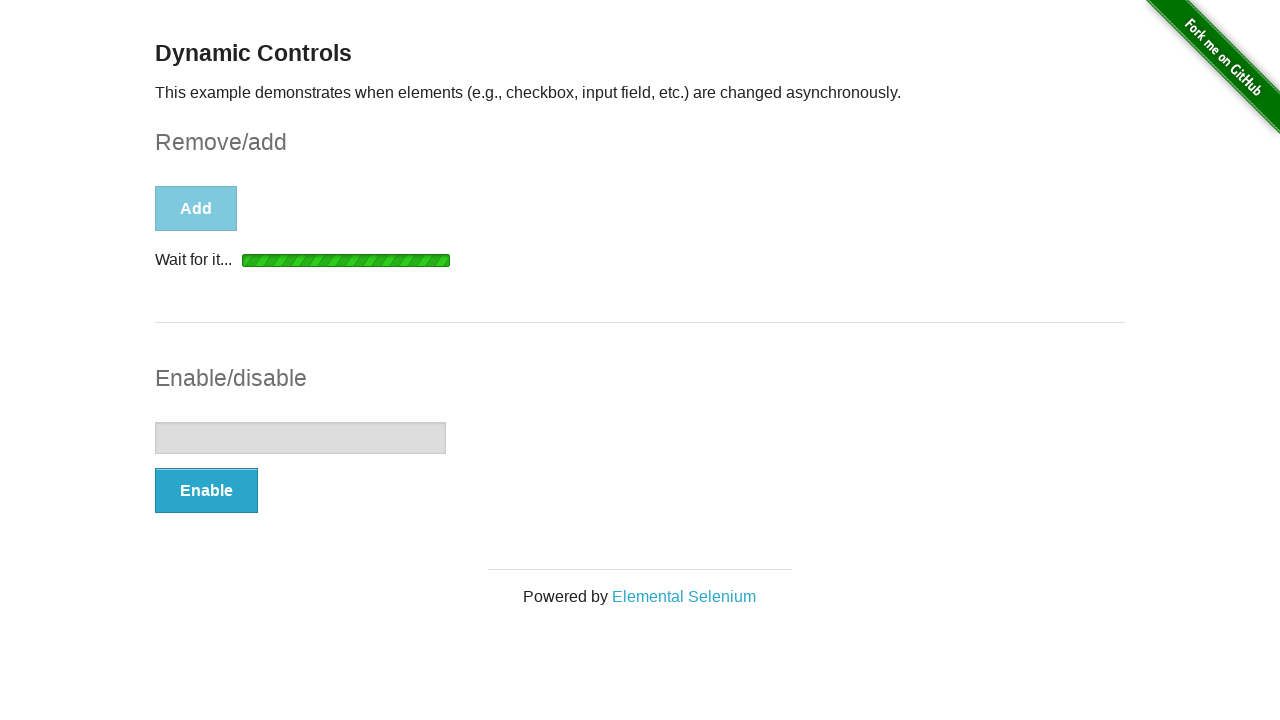

Waited for 'It's back!' message to appear
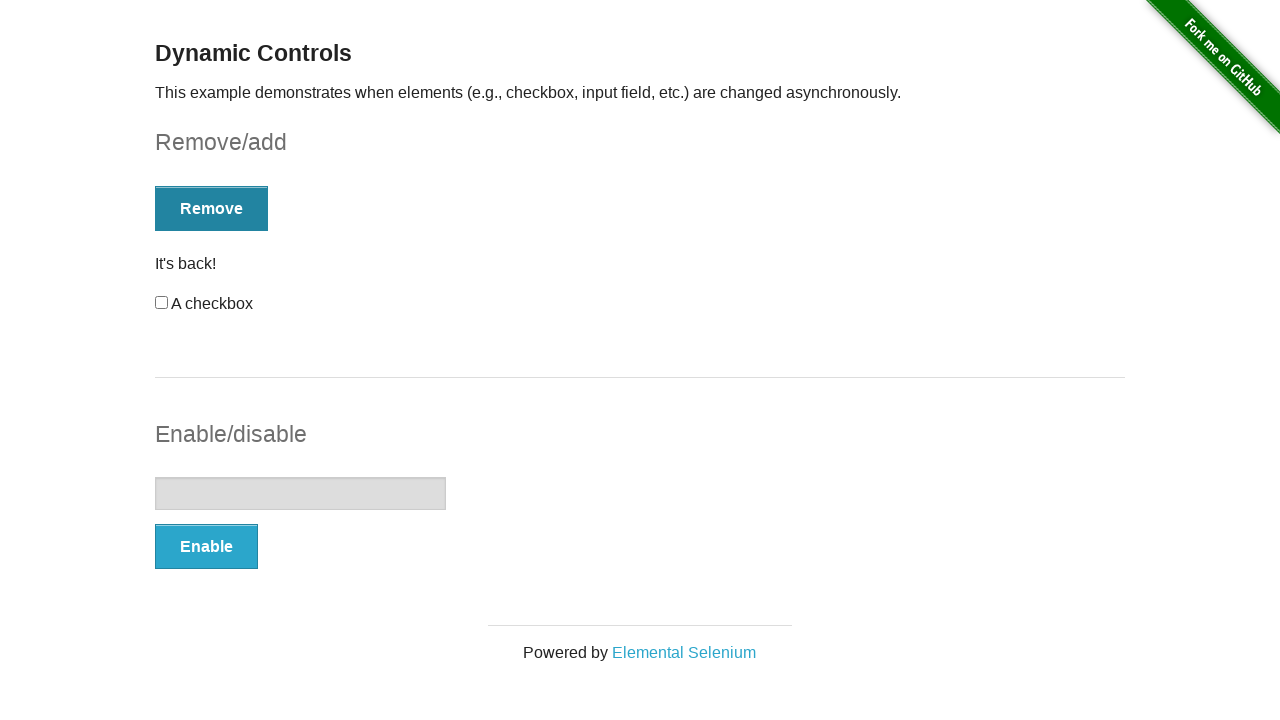

Located message element
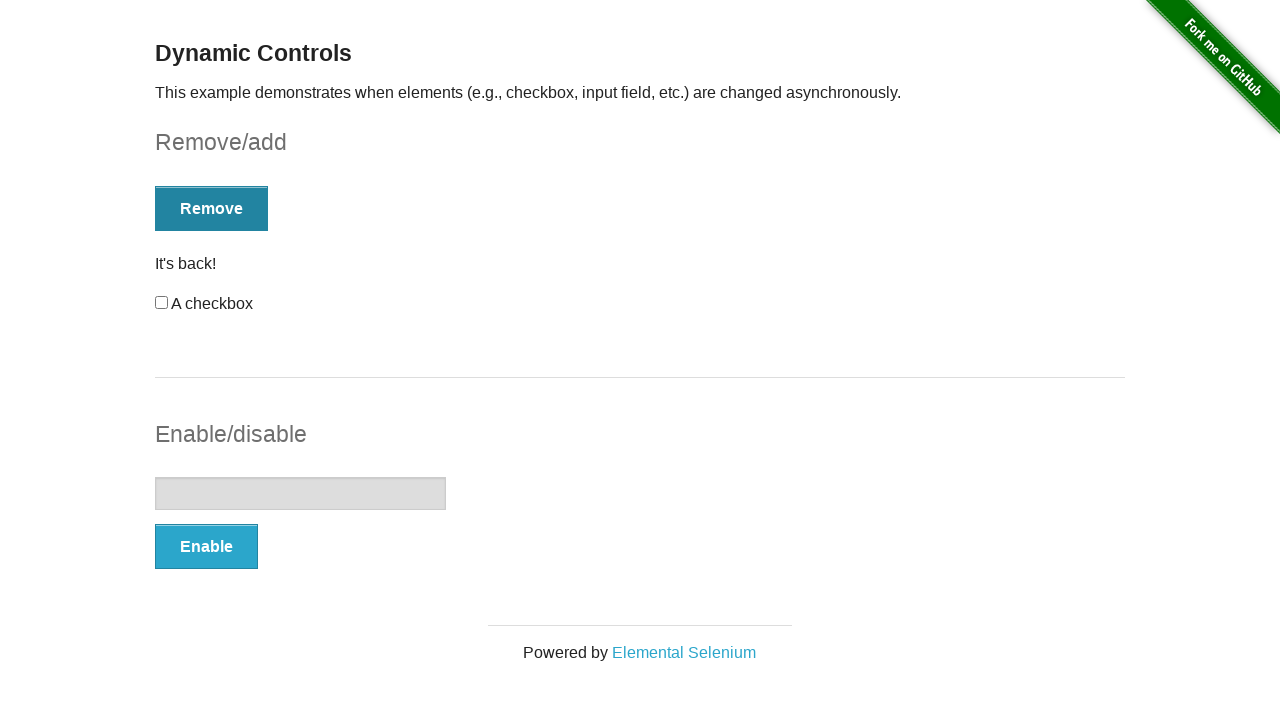

Message is visible: 'It's back!'
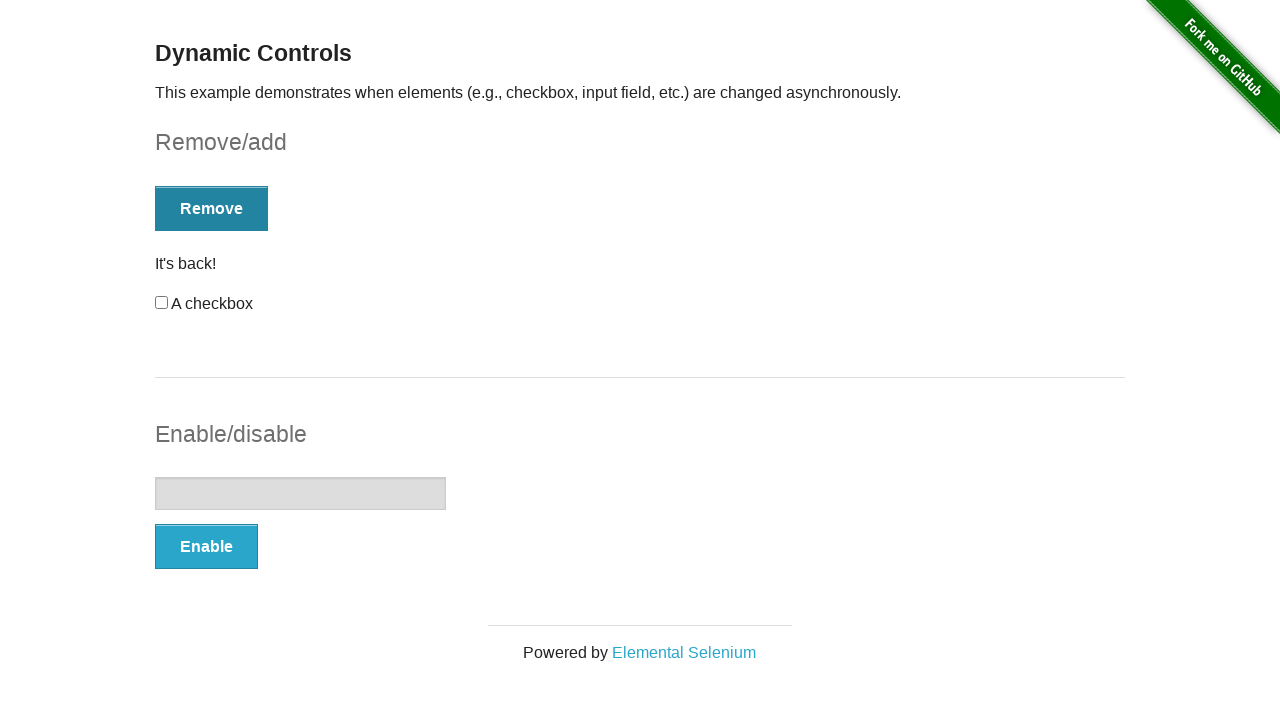

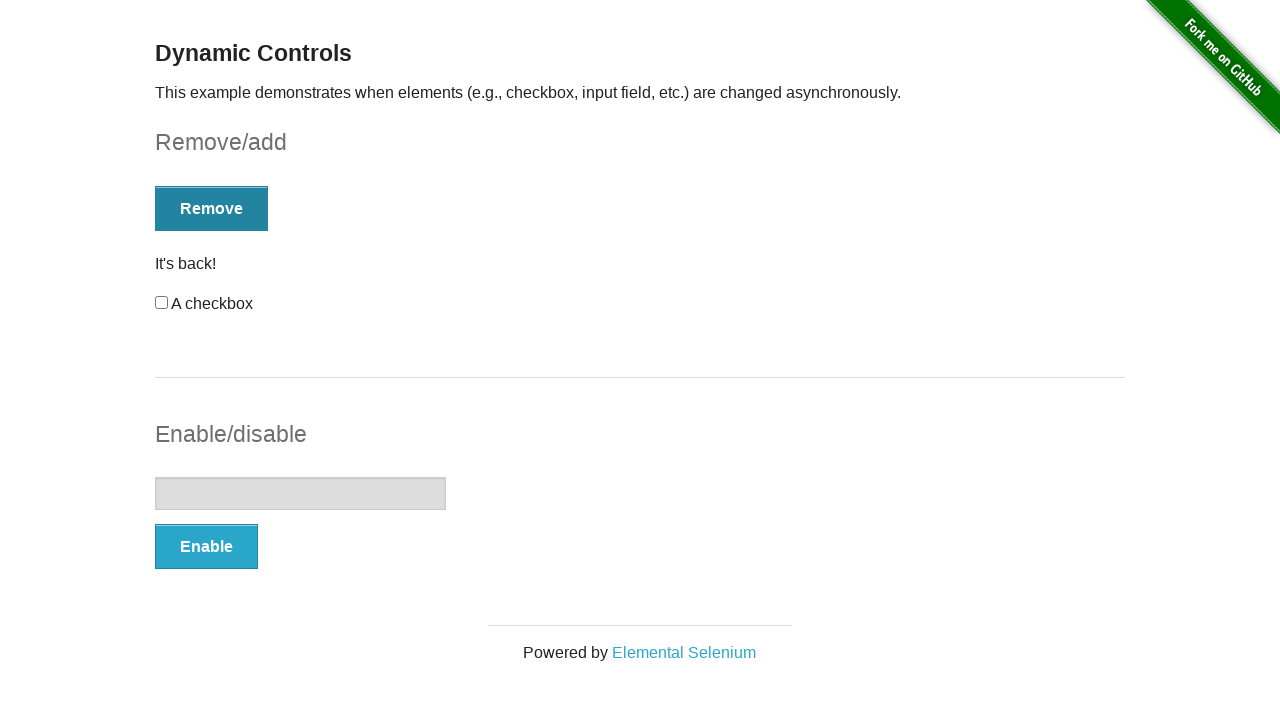